Tests the jQuery UI Draggable widget by dragging an element horizontally and verifying its position changed.

Starting URL: https://jqueryui.com/draggable/

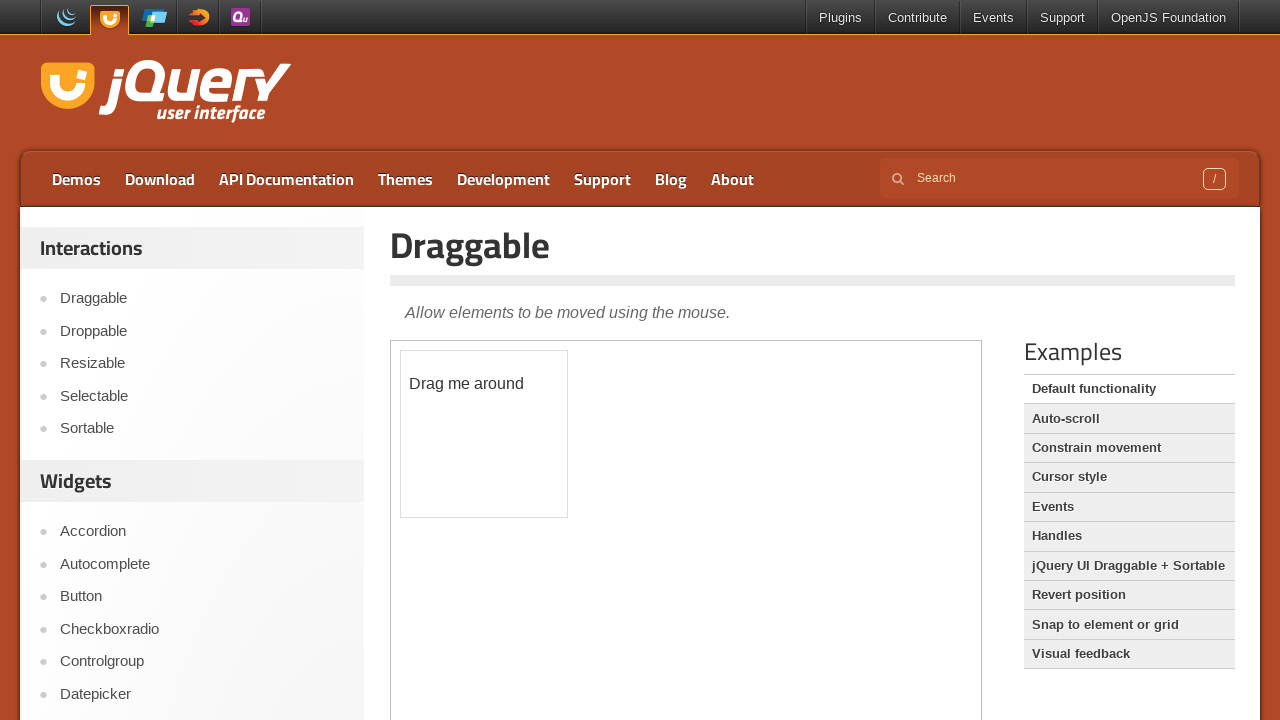

Scrolled down 300 pixels to reveal the draggable demo
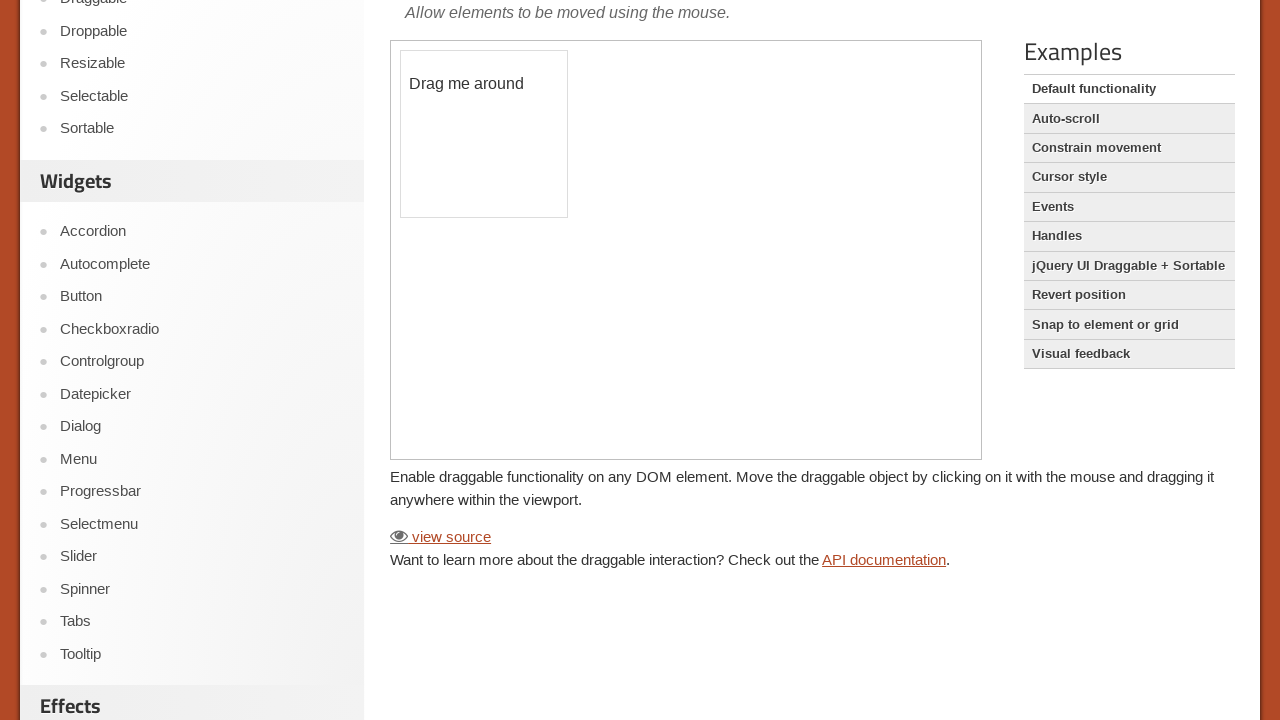

Located the demo iframe
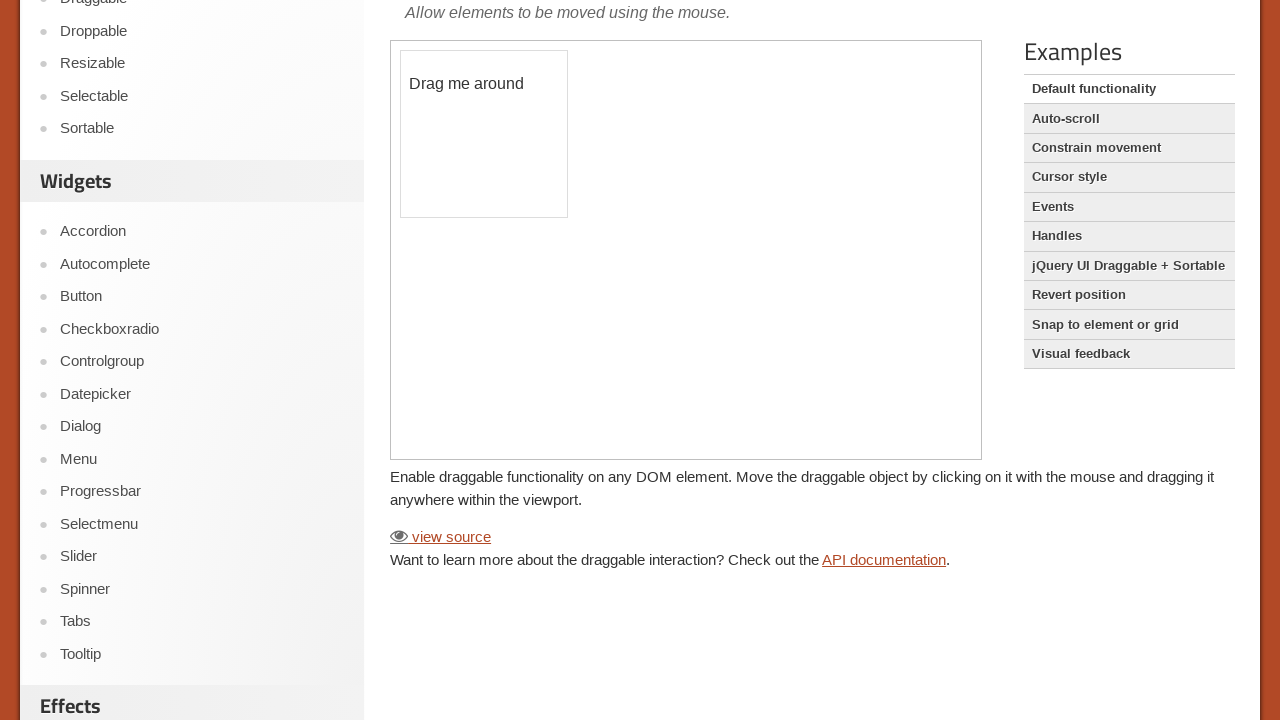

Draggable element appeared and is ready
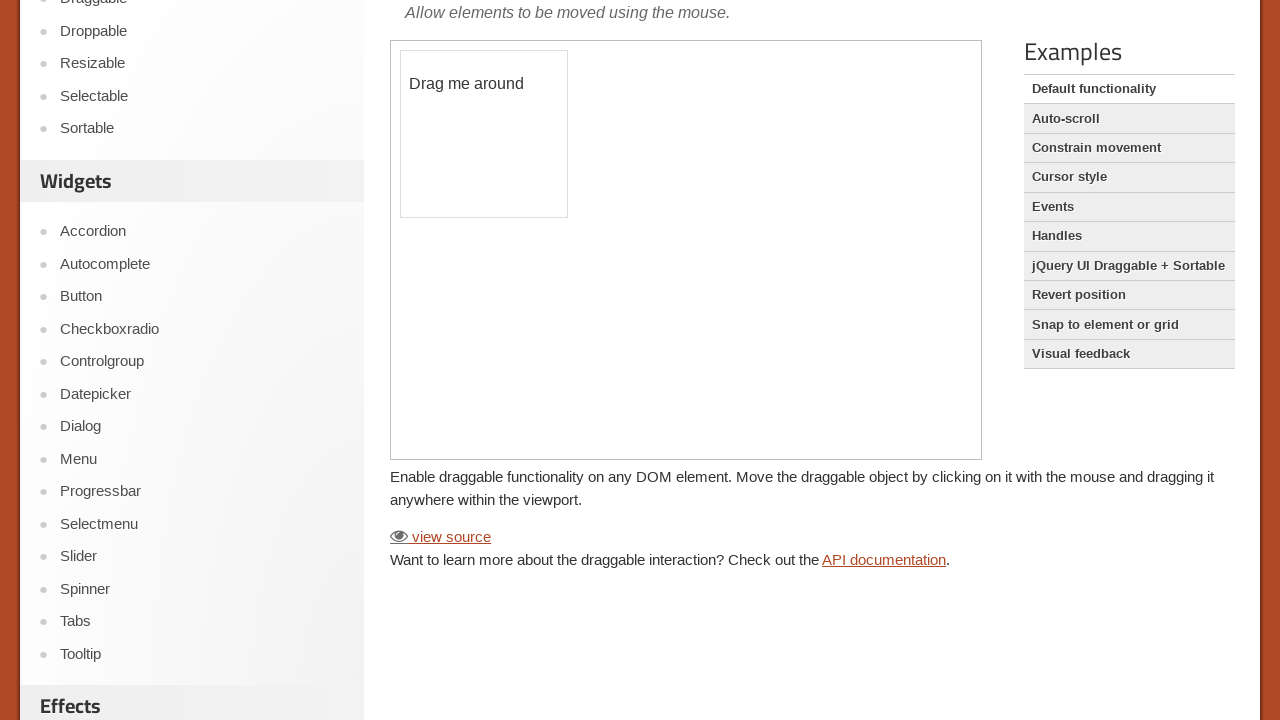

Retrieved initial position of draggable element
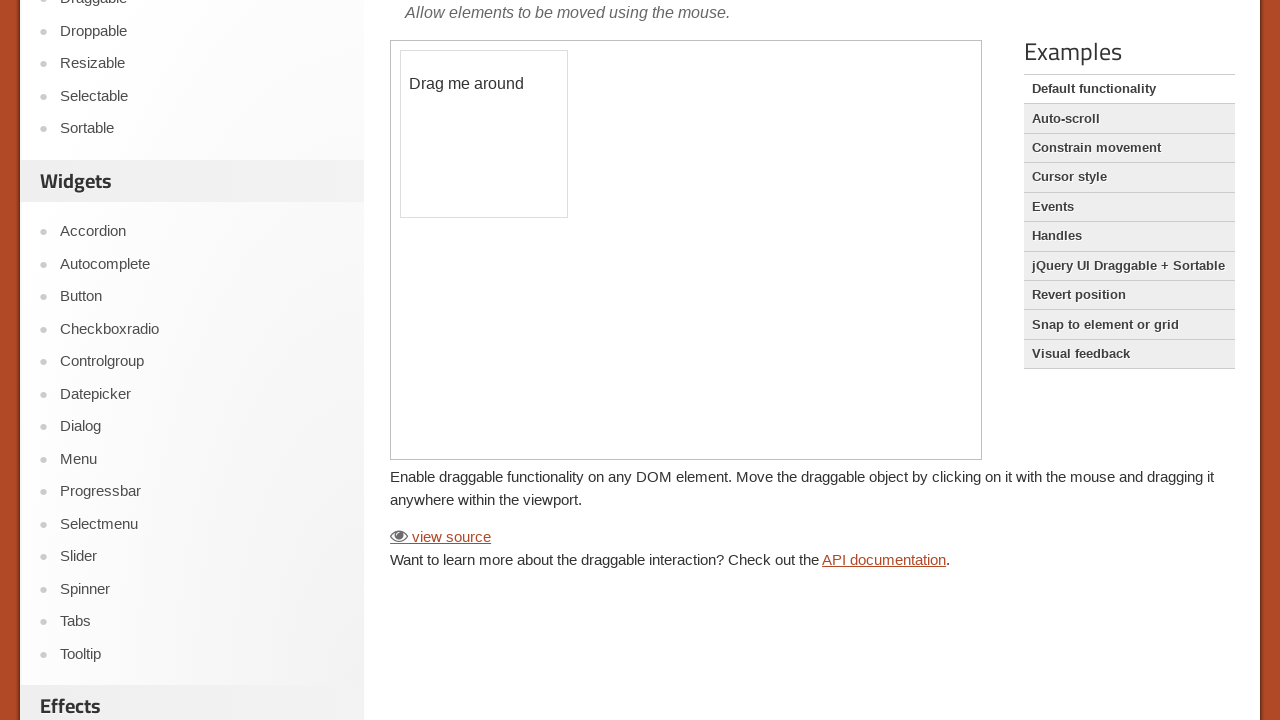

Dragged element 150 pixels right and 25 pixels down at (551, 76)
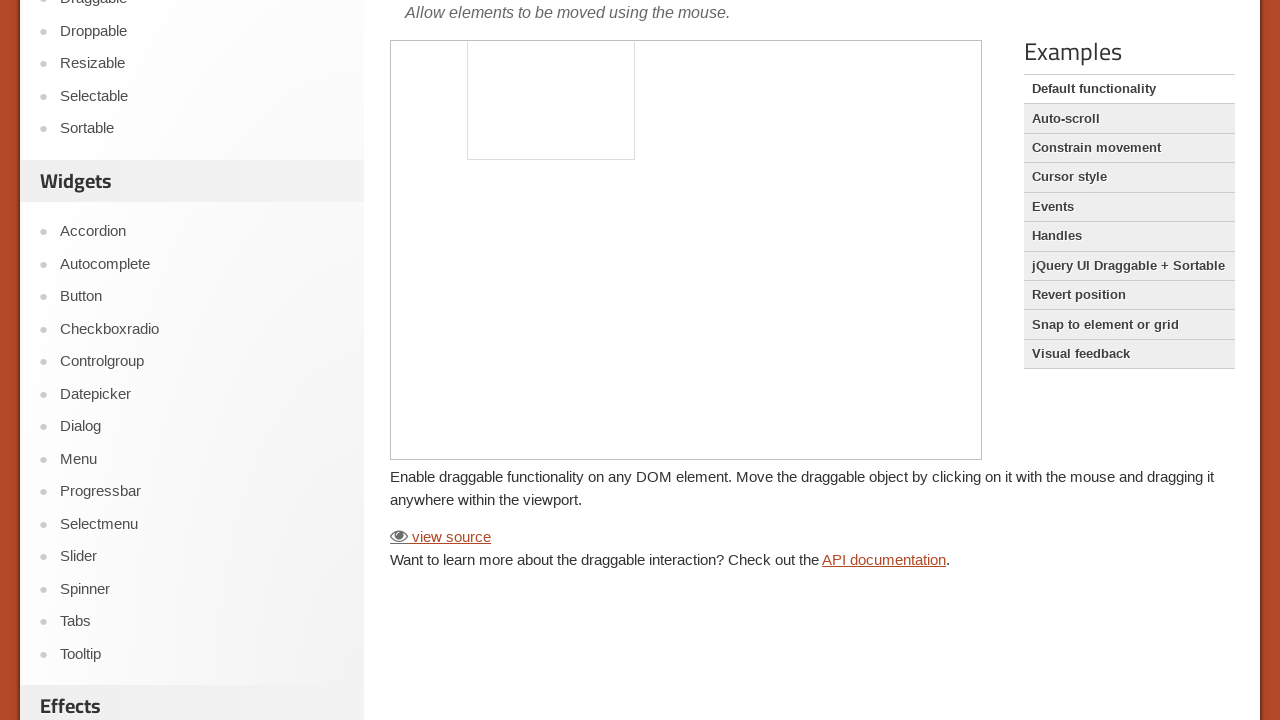

Waited 500ms for drag animation to complete
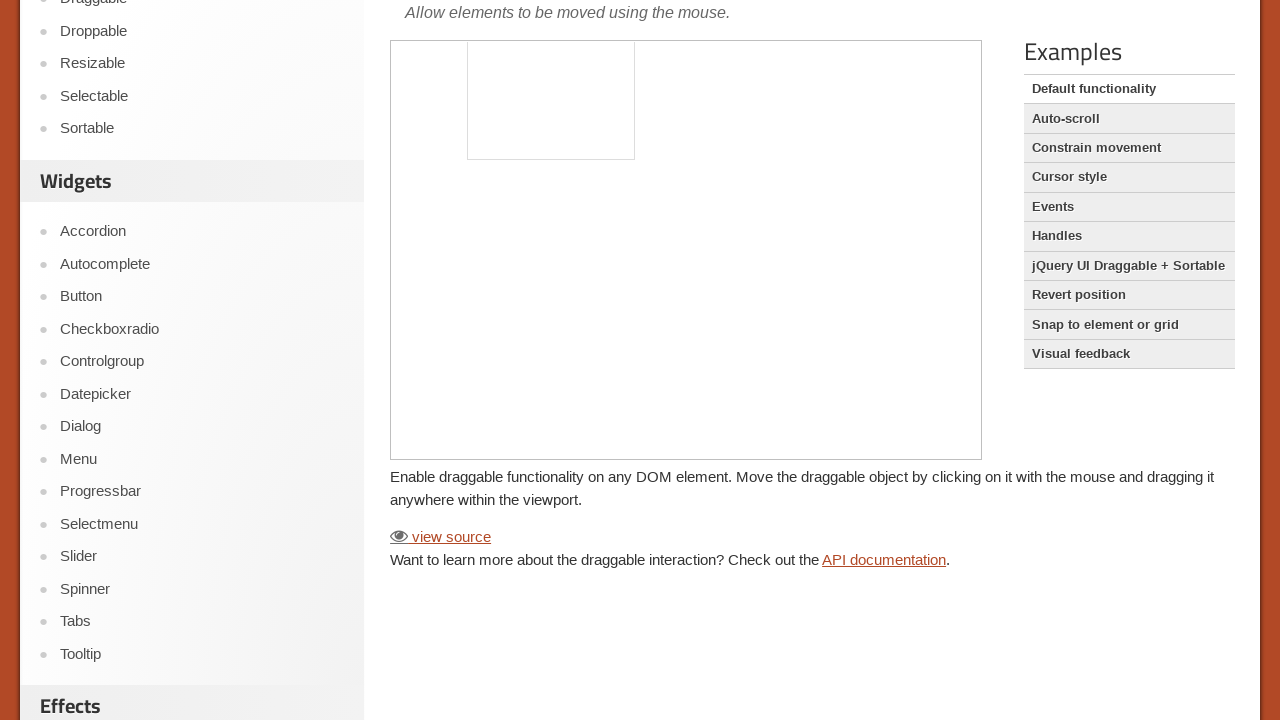

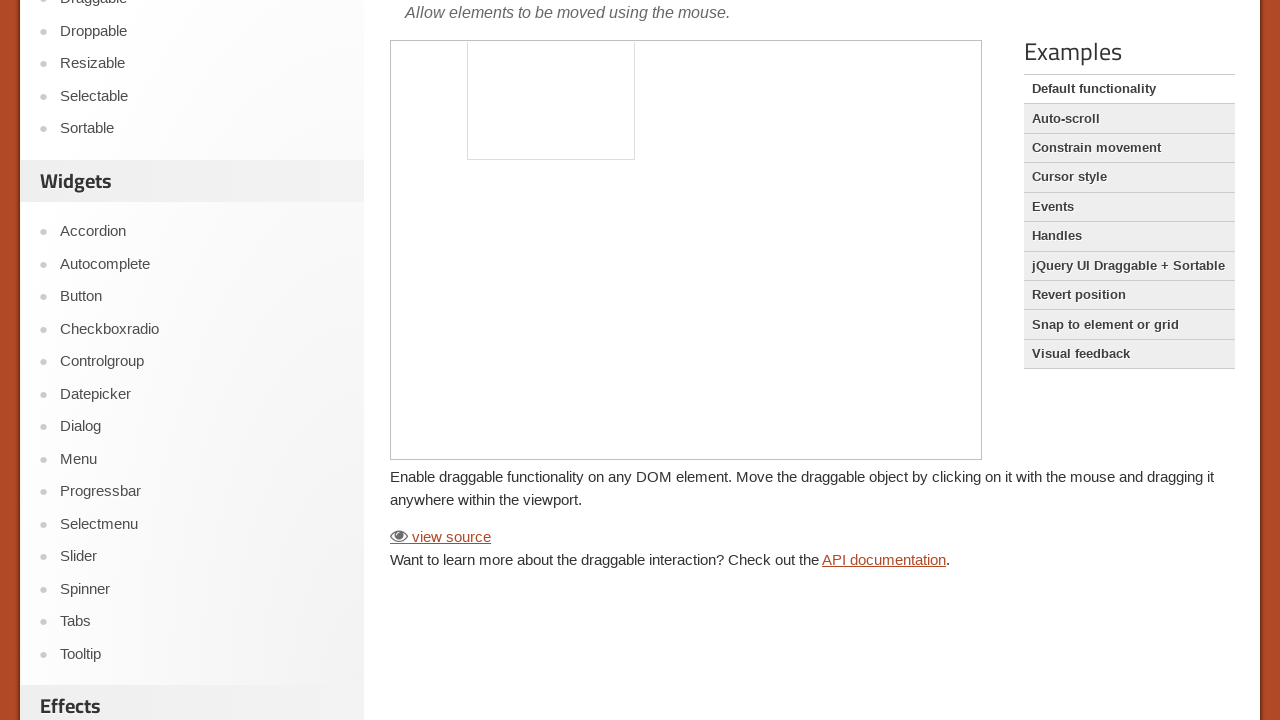